Navigates to W3Schools HTML tutorial page, scrolls to a specific menu item in the left sidebar, and clicks on it

Starting URL: https://www.w3schools.com/html/

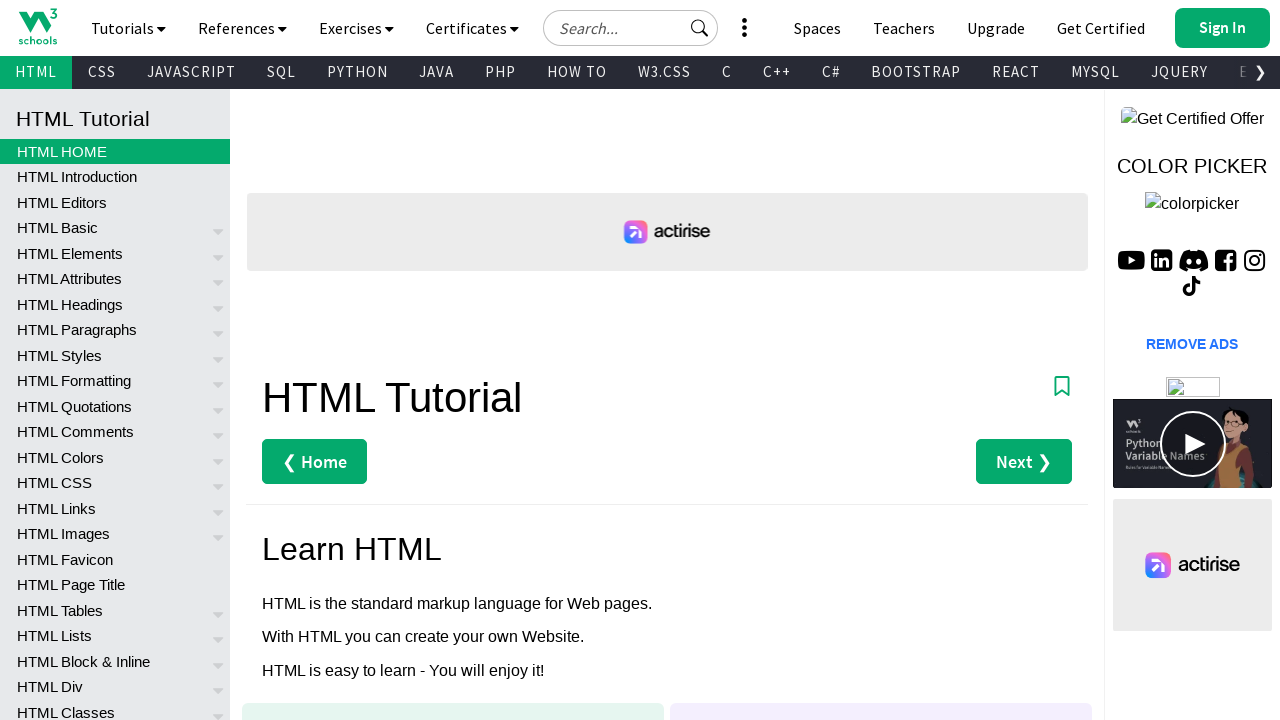

Located the 61st menu item in the left sidebar
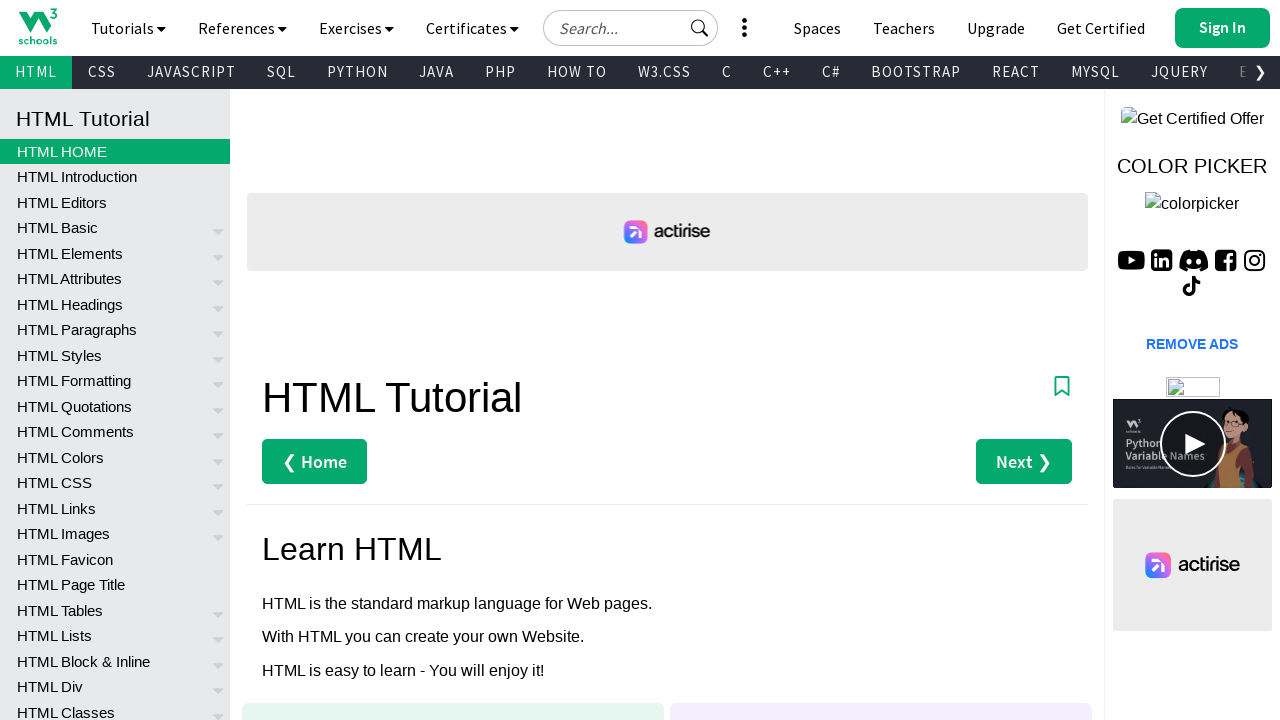

Scrolled the menu item into view
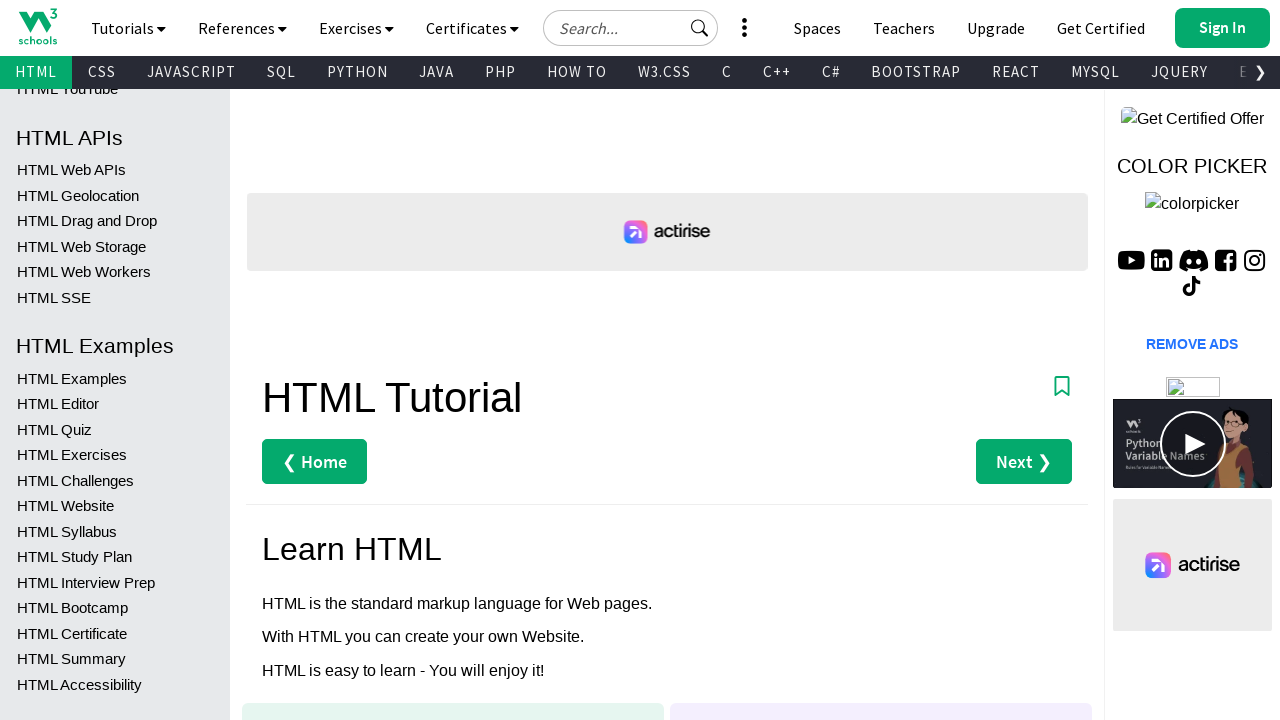

Clicked on the menu item at (115, 404) on xpath=//*[@id="leftmenuinnerinner"]/a[61]
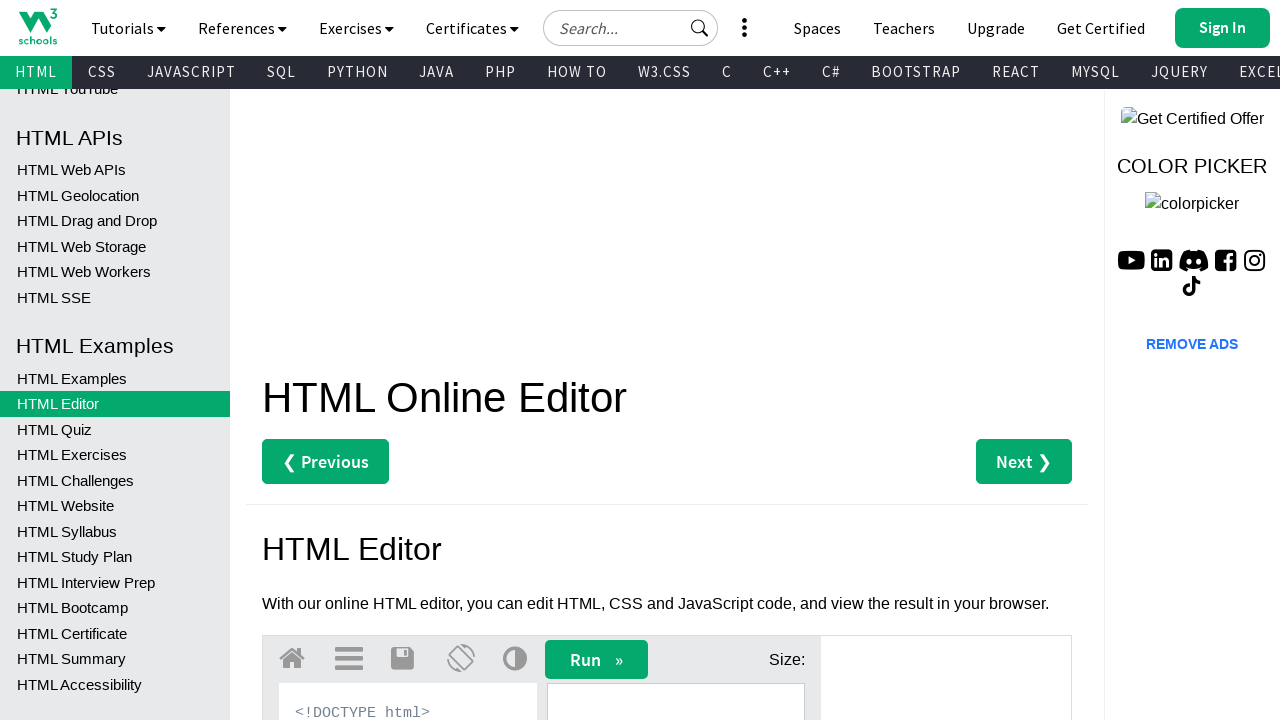

Waited for new page to load (networkidle)
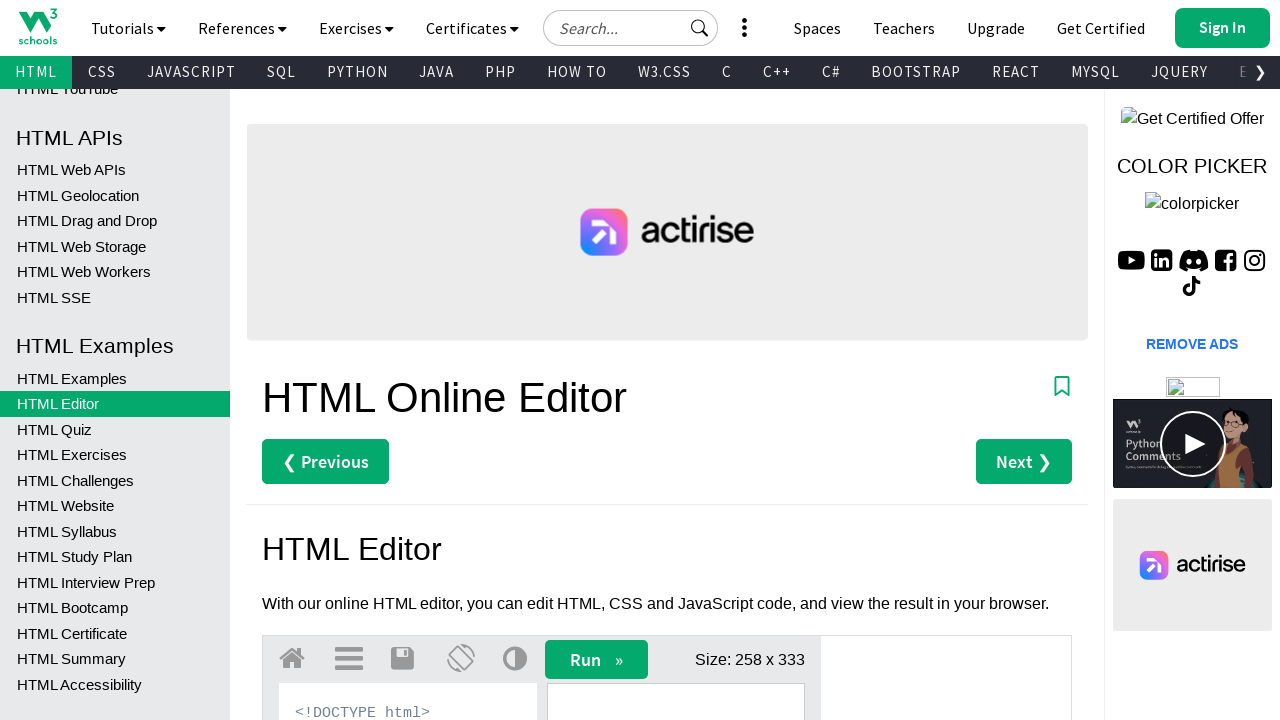

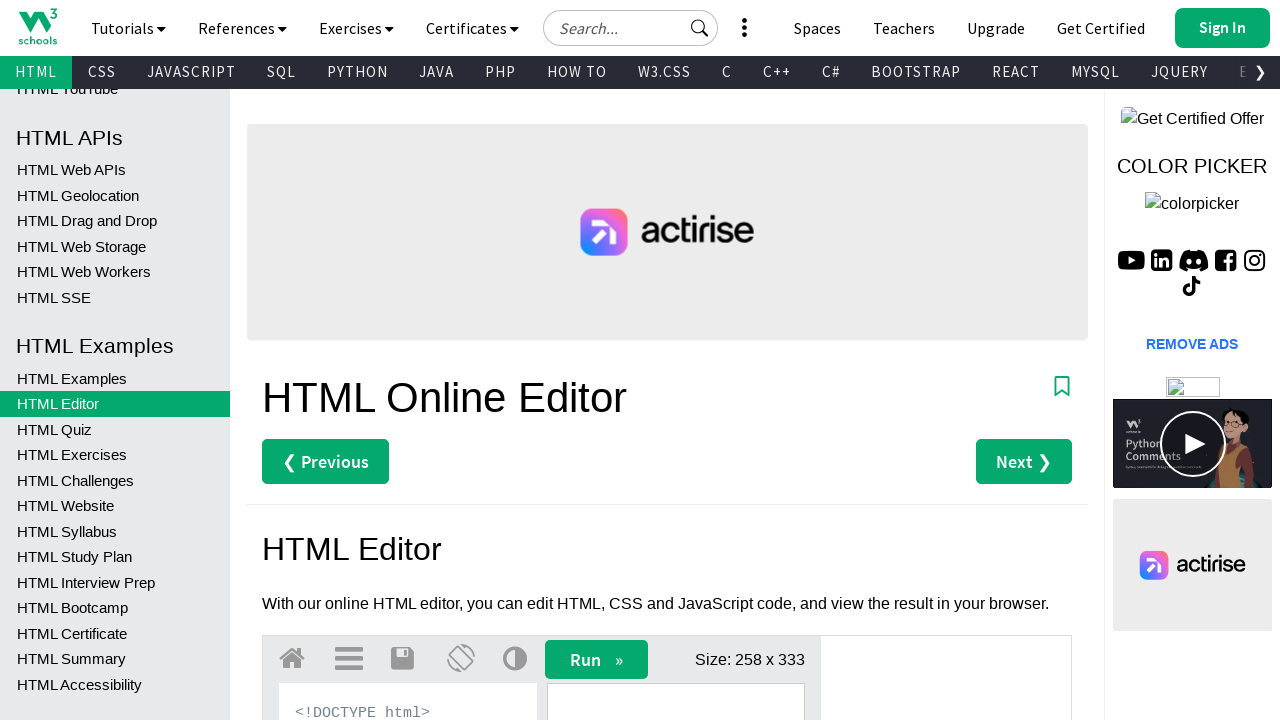